Tests negative flow by entering a string with leading space in the first name field and submitting

Starting URL: http://testingchallenges.thetestingmap.org/index.php

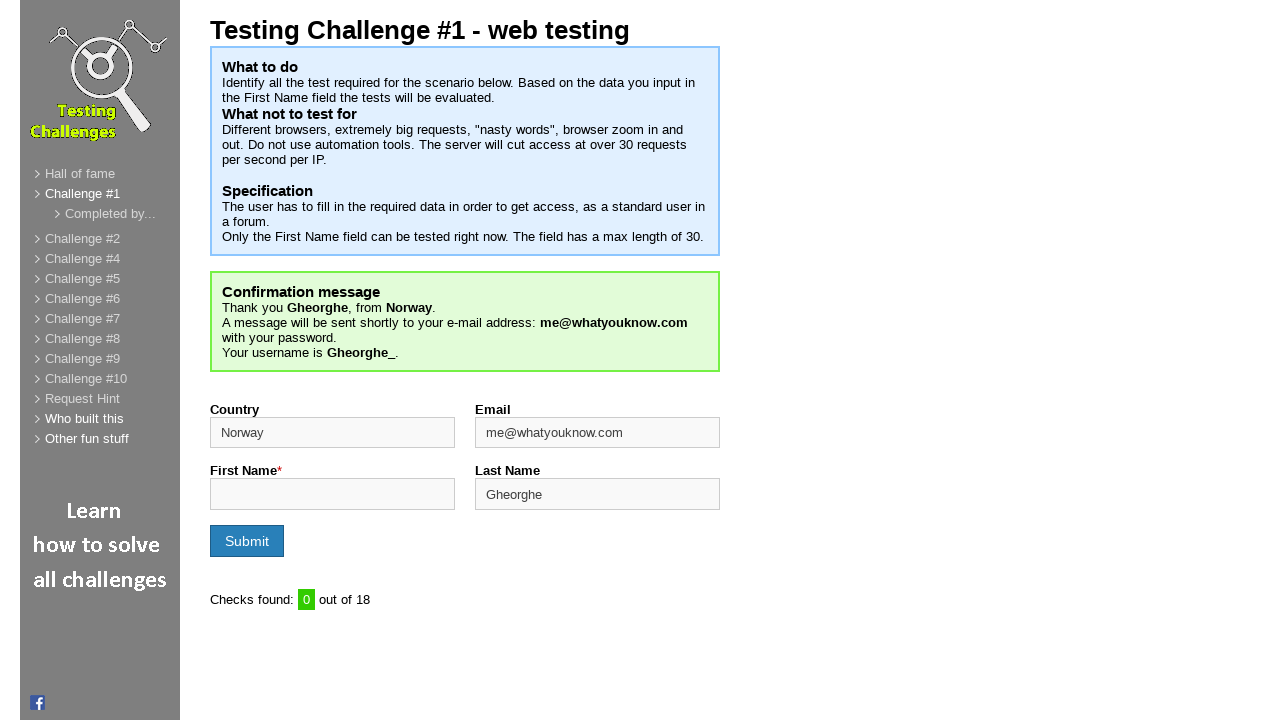

Filled first name field with leading space followed by 'letters' on input#firstname
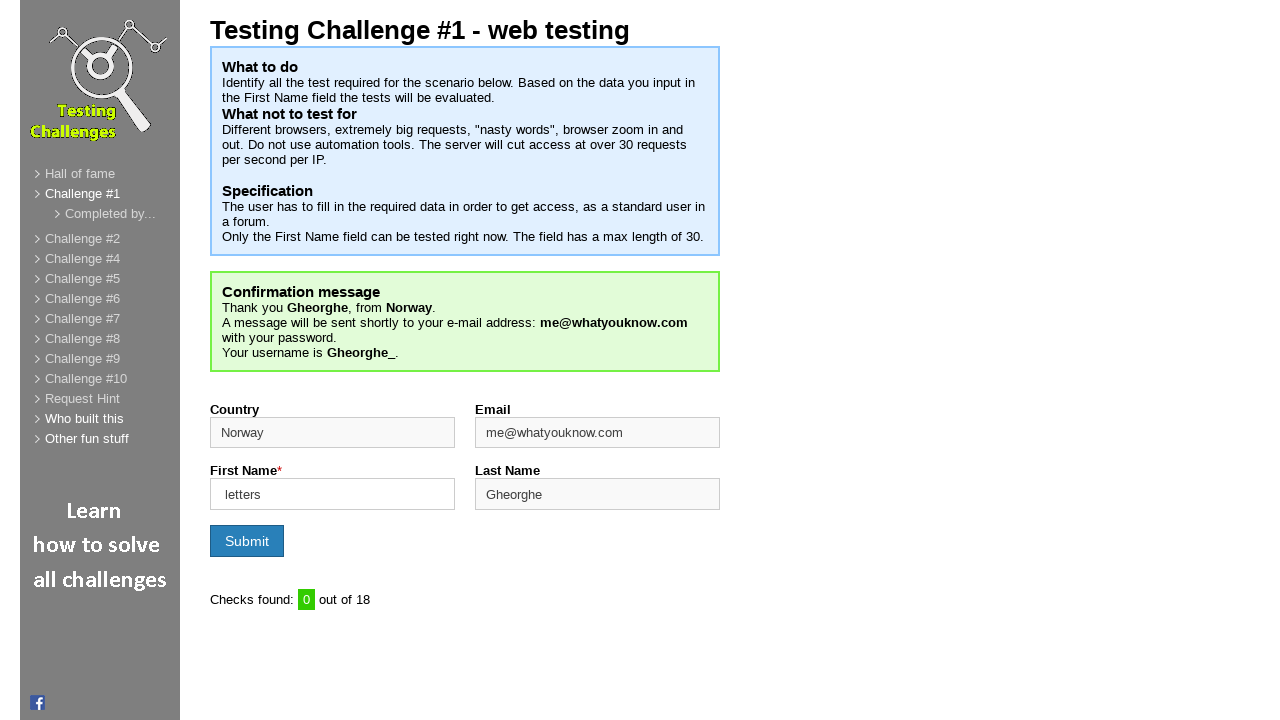

Clicked submit button at (247, 541) on input[type='submit']
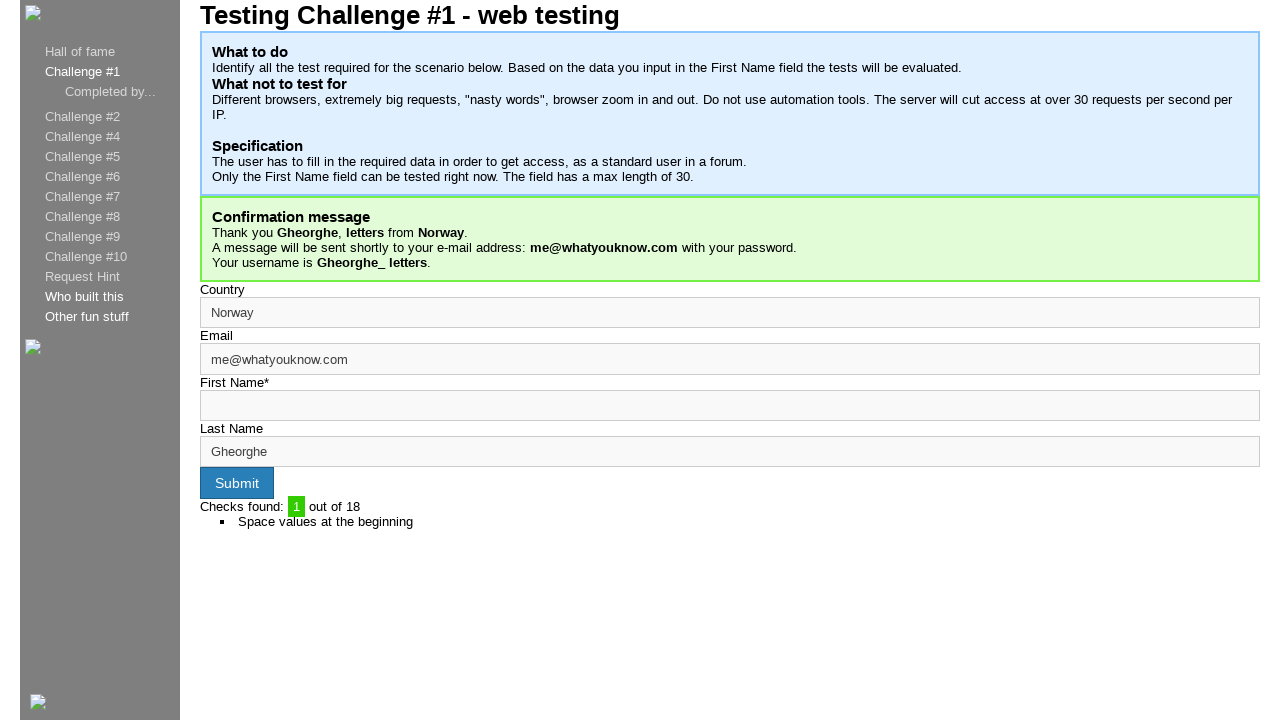

Values-tested counter loaded
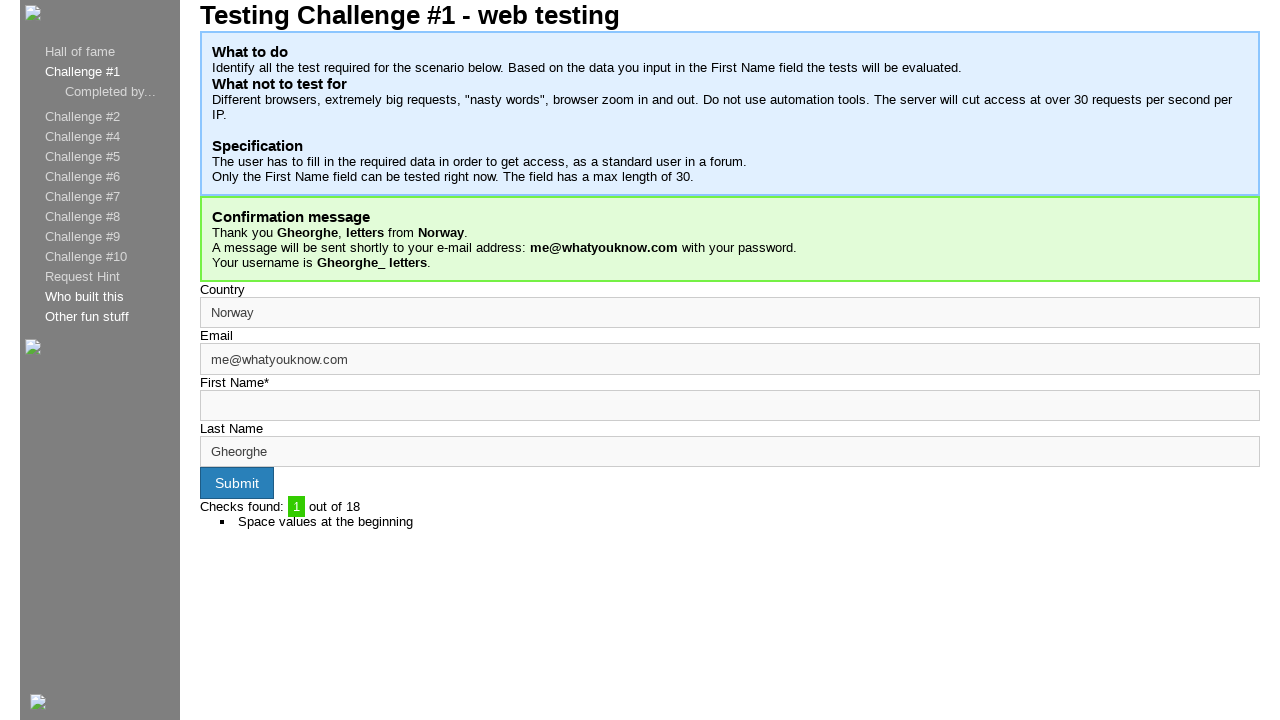

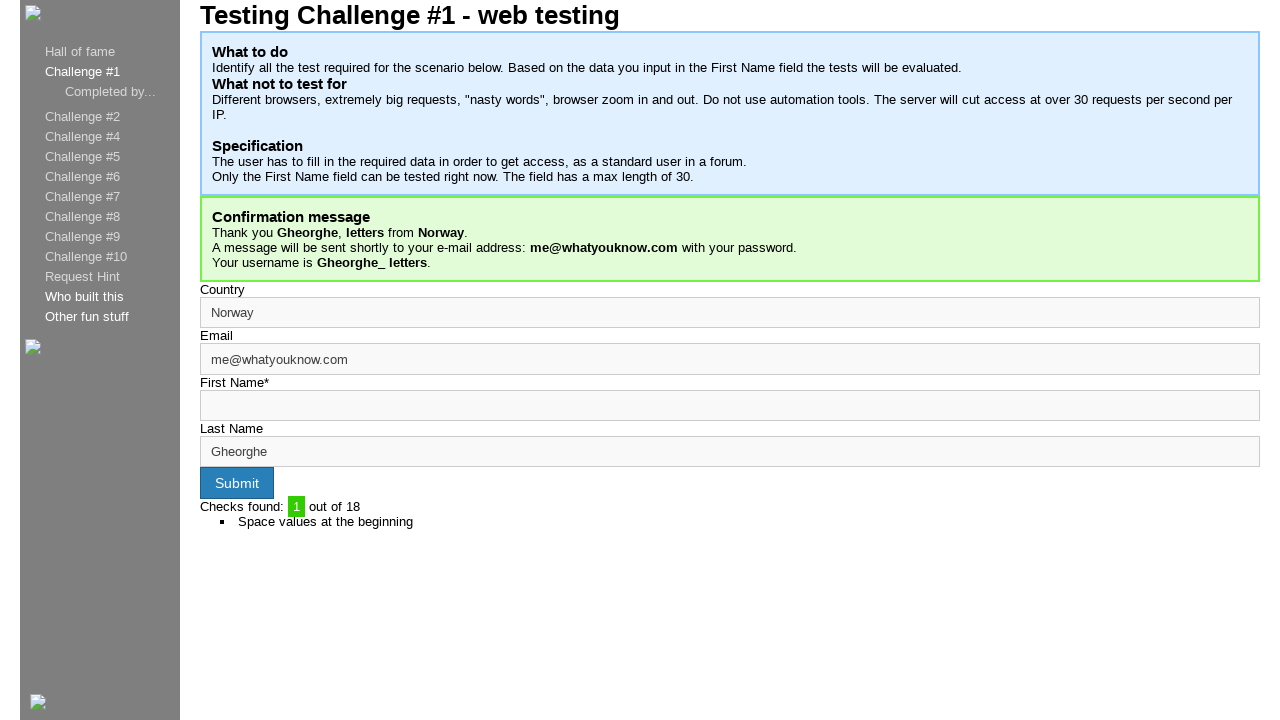